Tests filling out a practice registration form on DemoQA, including personal details, date of birth selection, subject selection, and state/city dropdowns, then submits the form.

Starting URL: https://demoqa.com/automation-practice-form

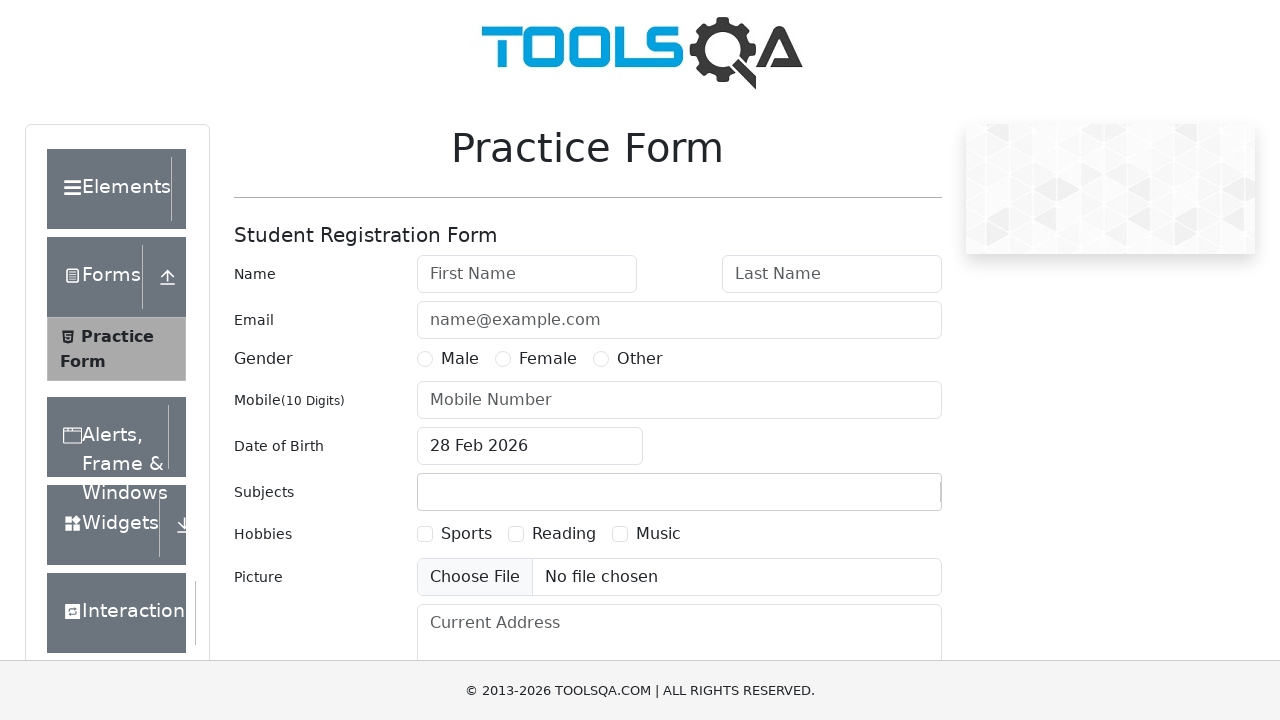

Filled first name field with 'JAFAR' on #firstName
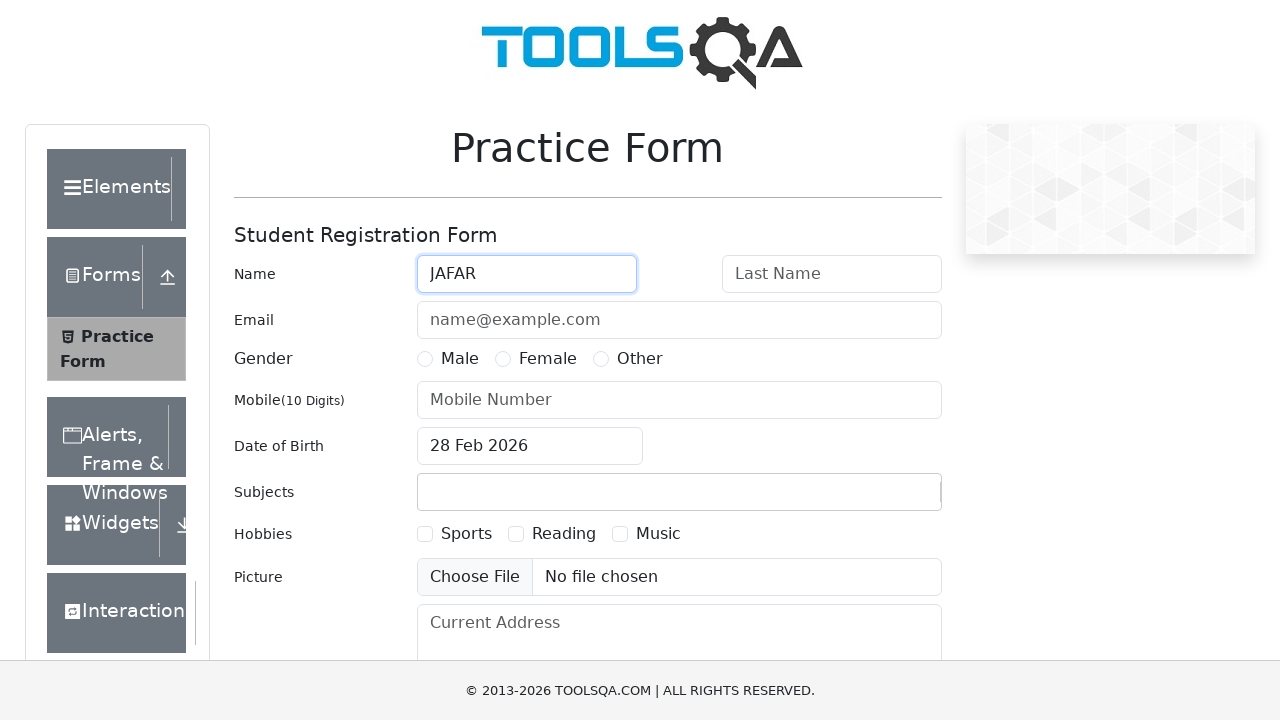

Filled last name field with 'HUSSAIN' on #lastName
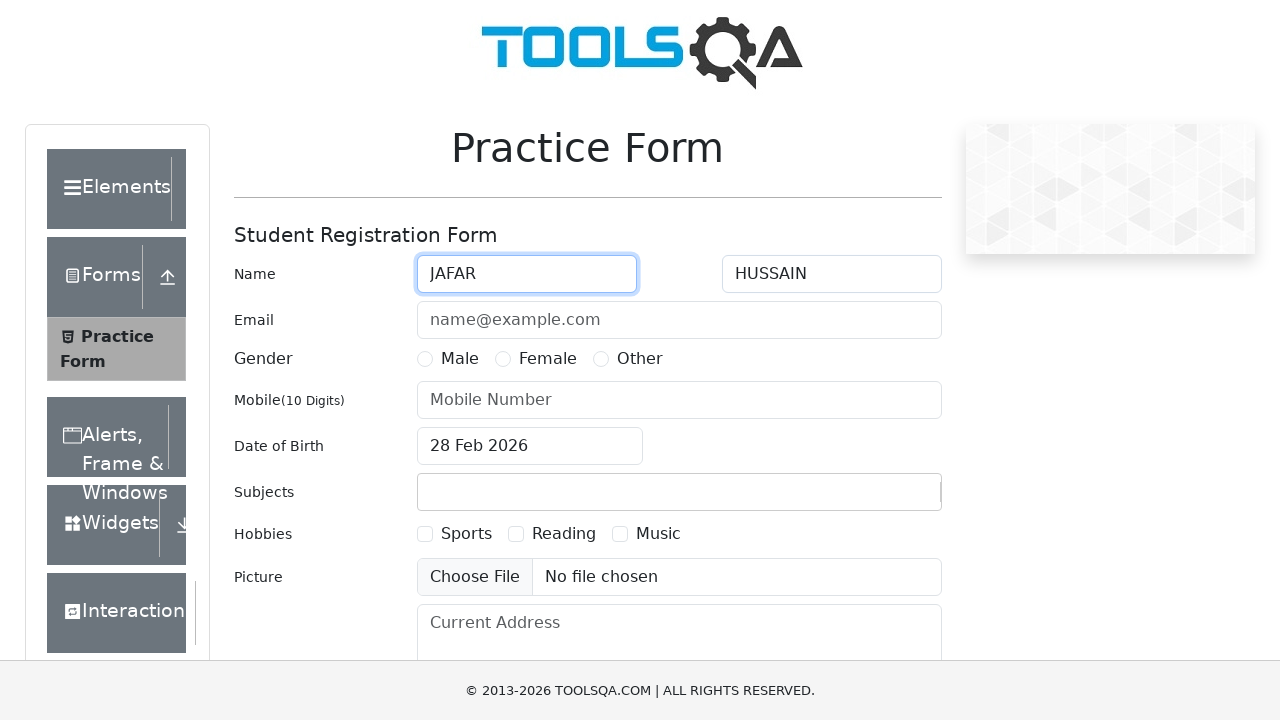

Filled email field with 'jafarhussain@coforge.com' on #userEmail
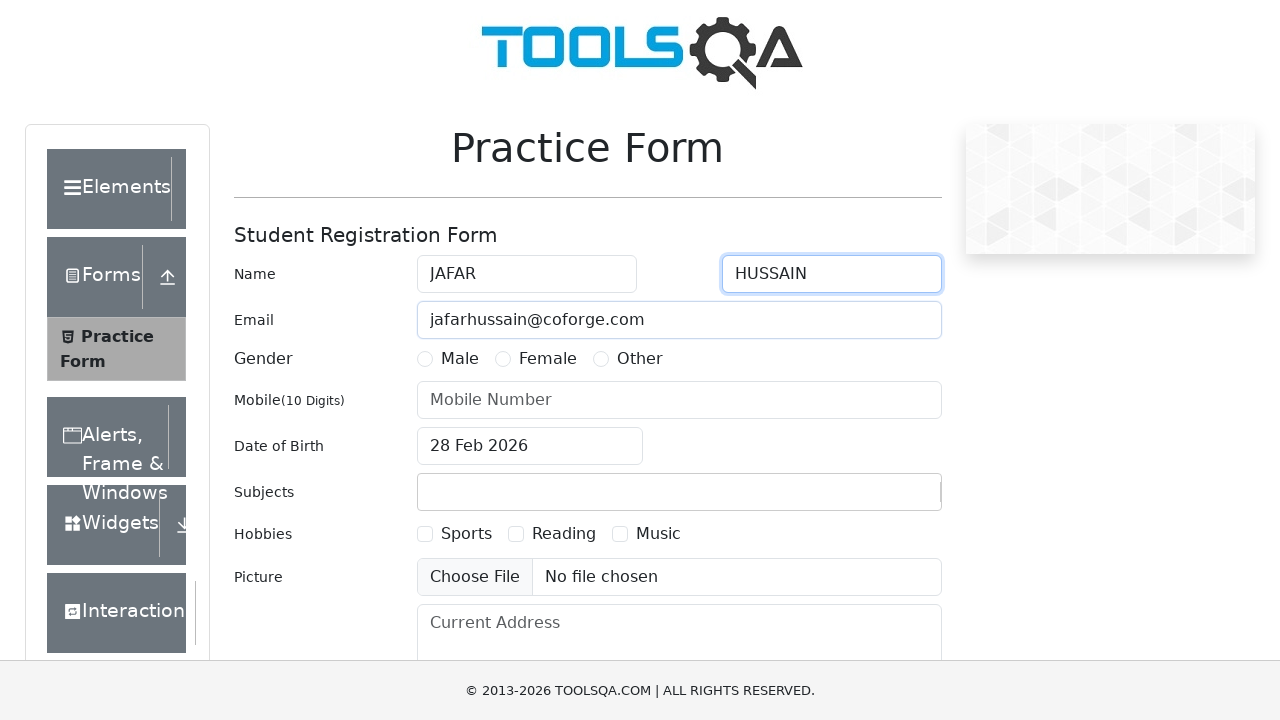

Filled mobile number field with '1234556789' on input[placeholder='Mobile Number']
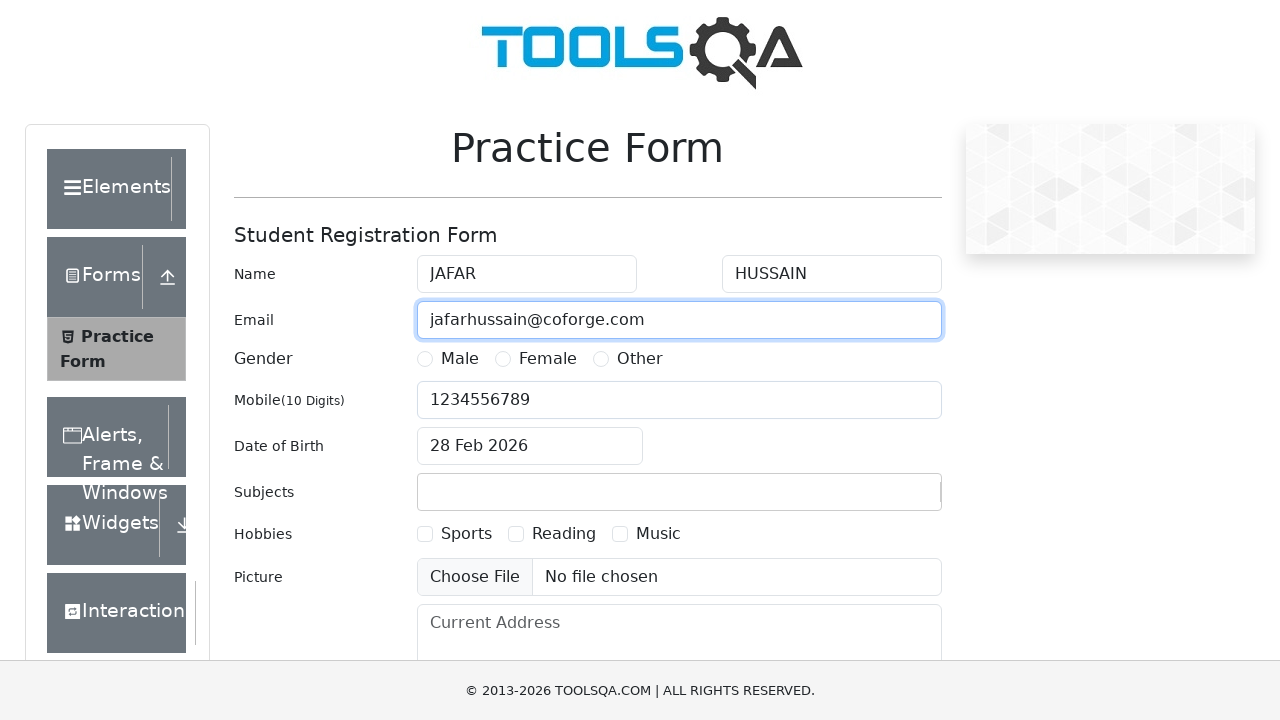

Selected 'Sports' hobby checkbox at (466, 534) on label:has-text('Sports')
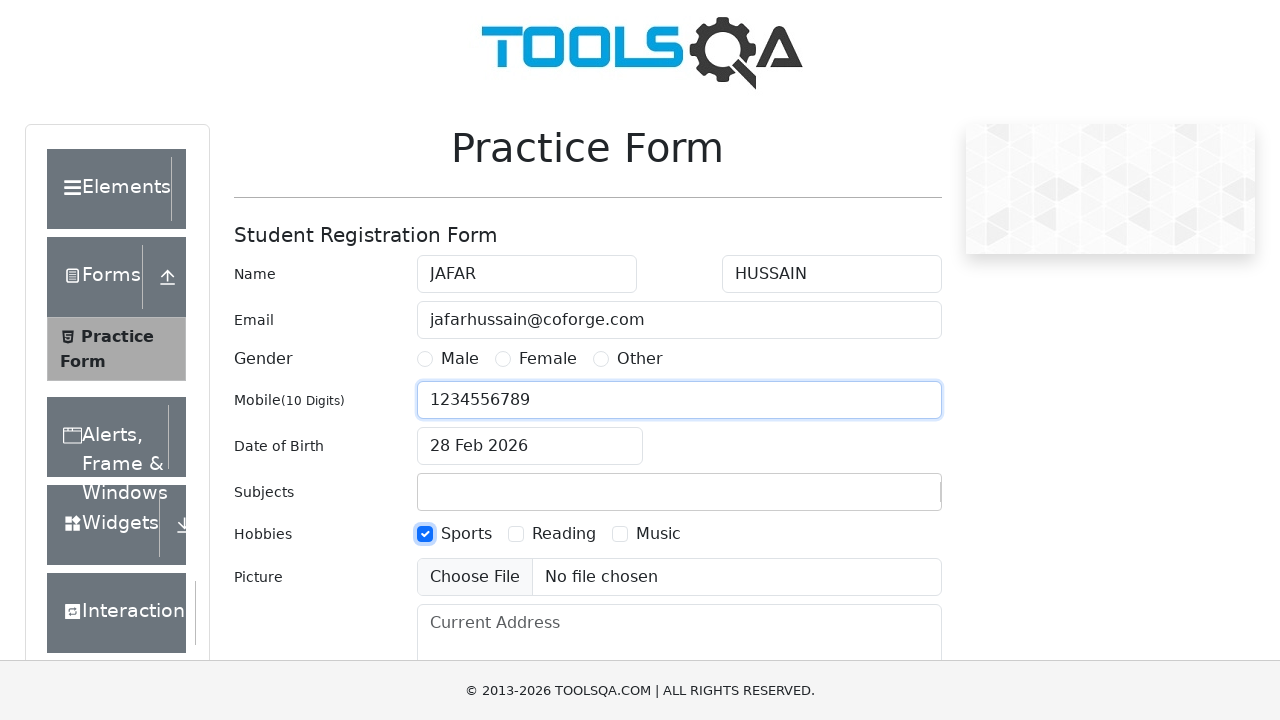

Clicked date of birth input to open date picker at (530, 446) on #dateOfBirthInput
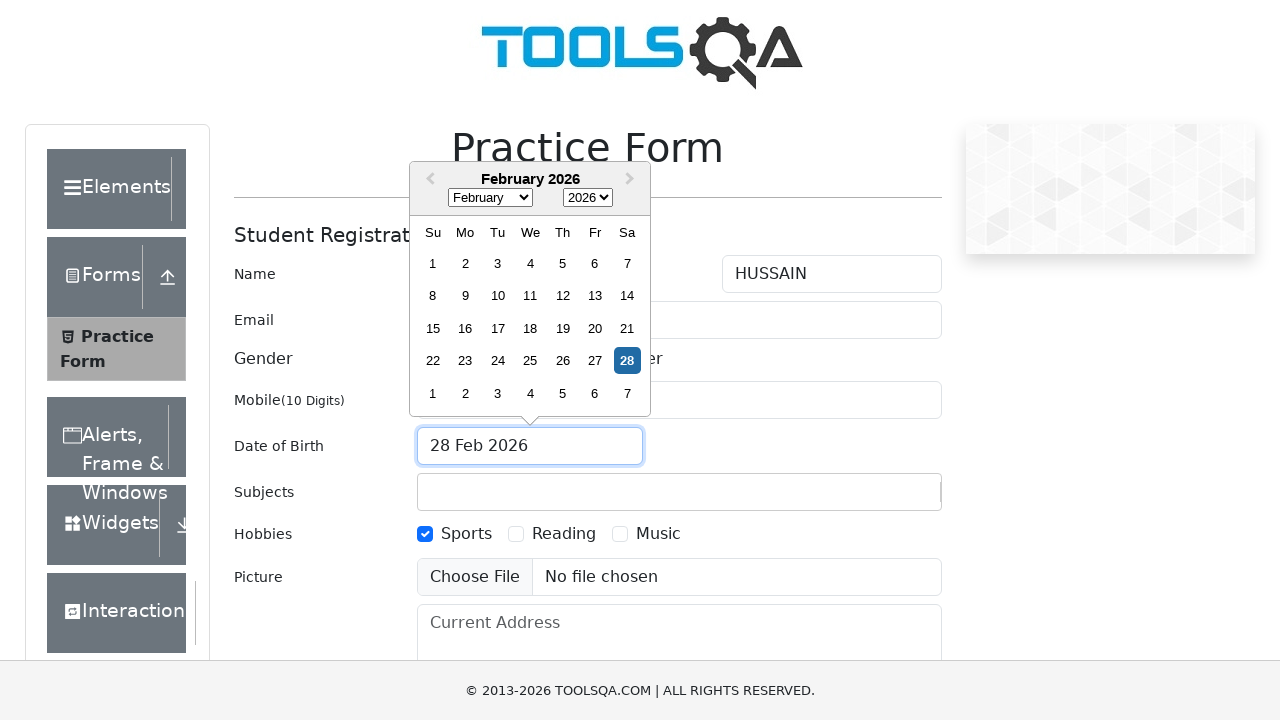

Selected year 1994 from date picker on .react-datepicker__year-select
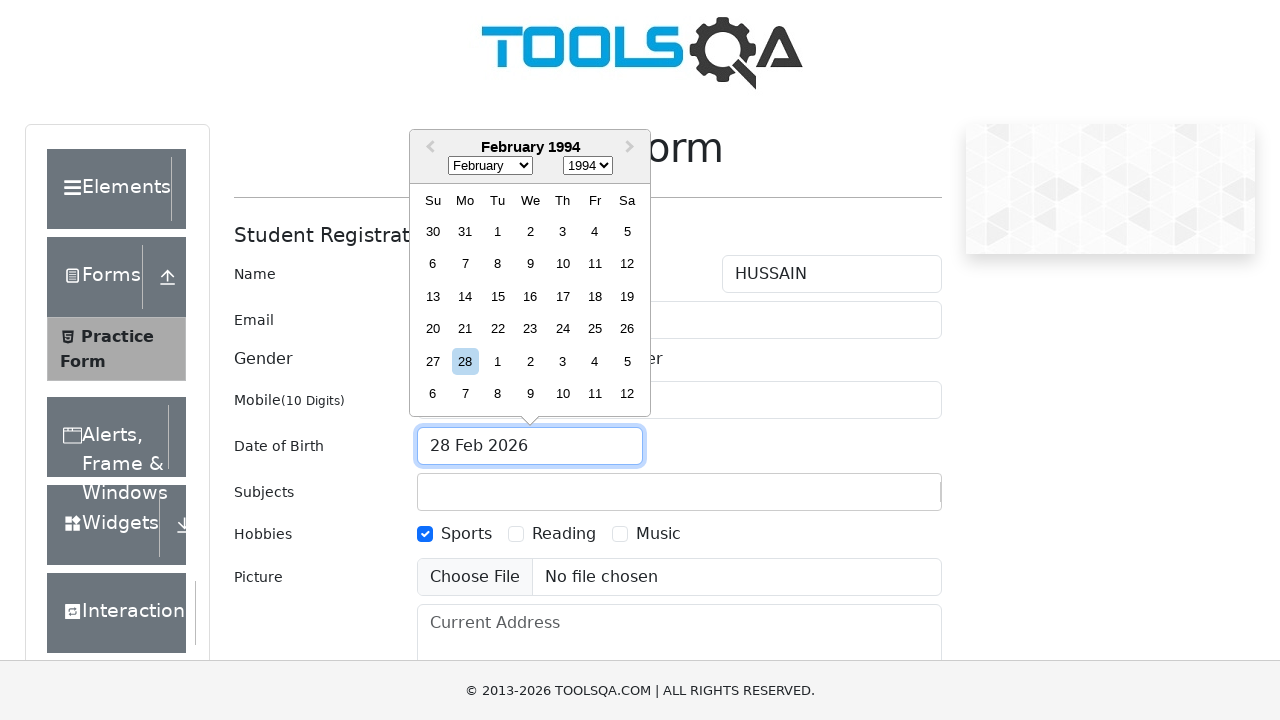

Selected month March from date picker on .react-datepicker__month-select
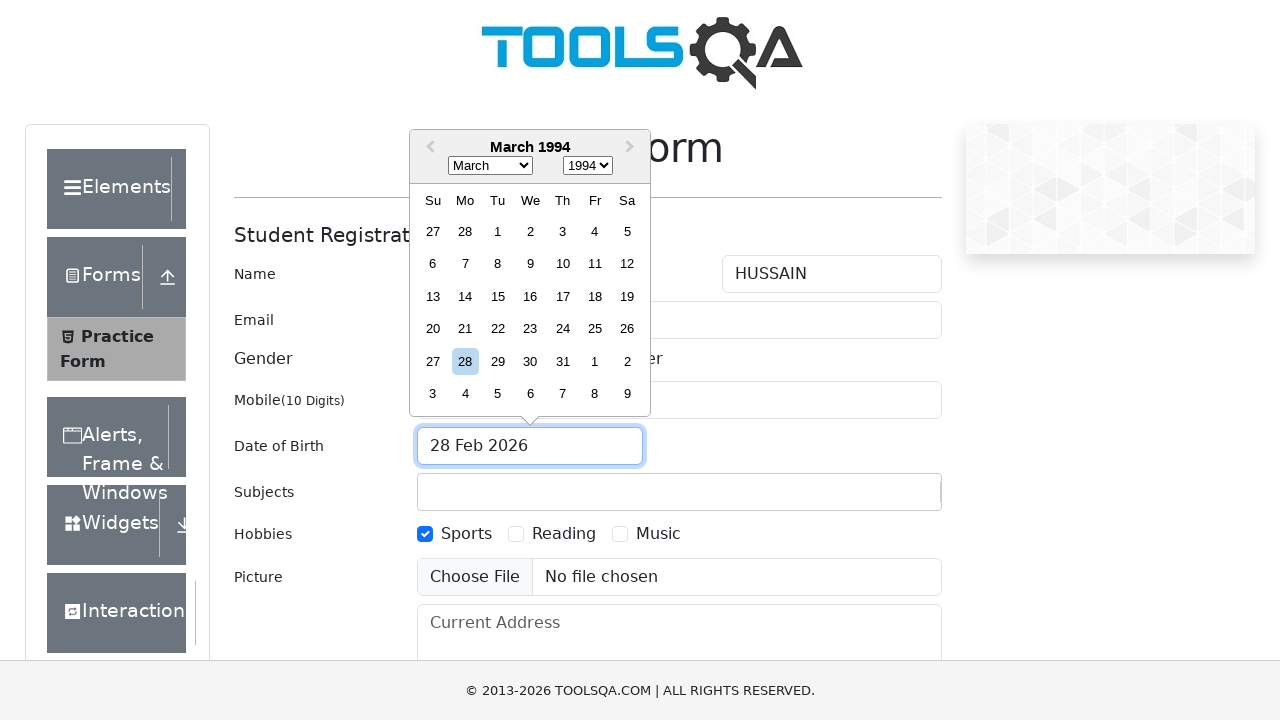

Selected day 28 from date picker at (465, 361) on .react-datepicker__day--028:not(.react-datepicker__day--outside-month)
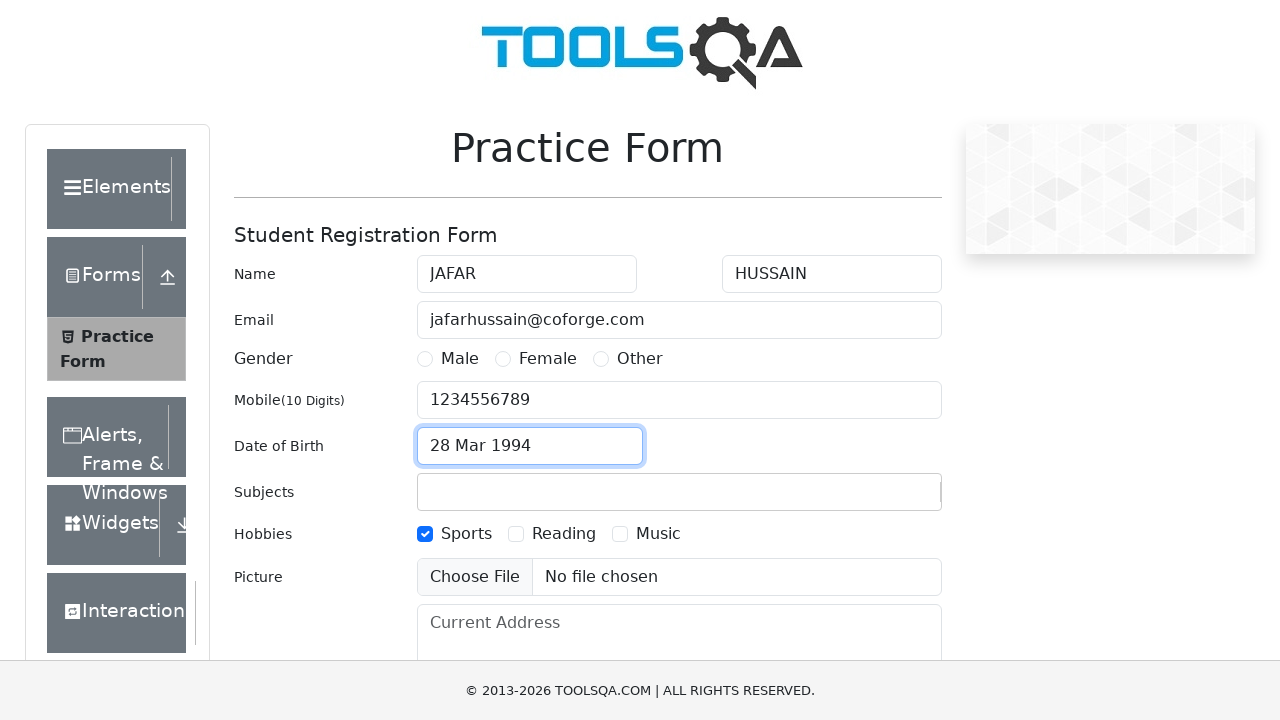

Selected 'Male' gender radio button at (460, 359) on label:has-text('Male')
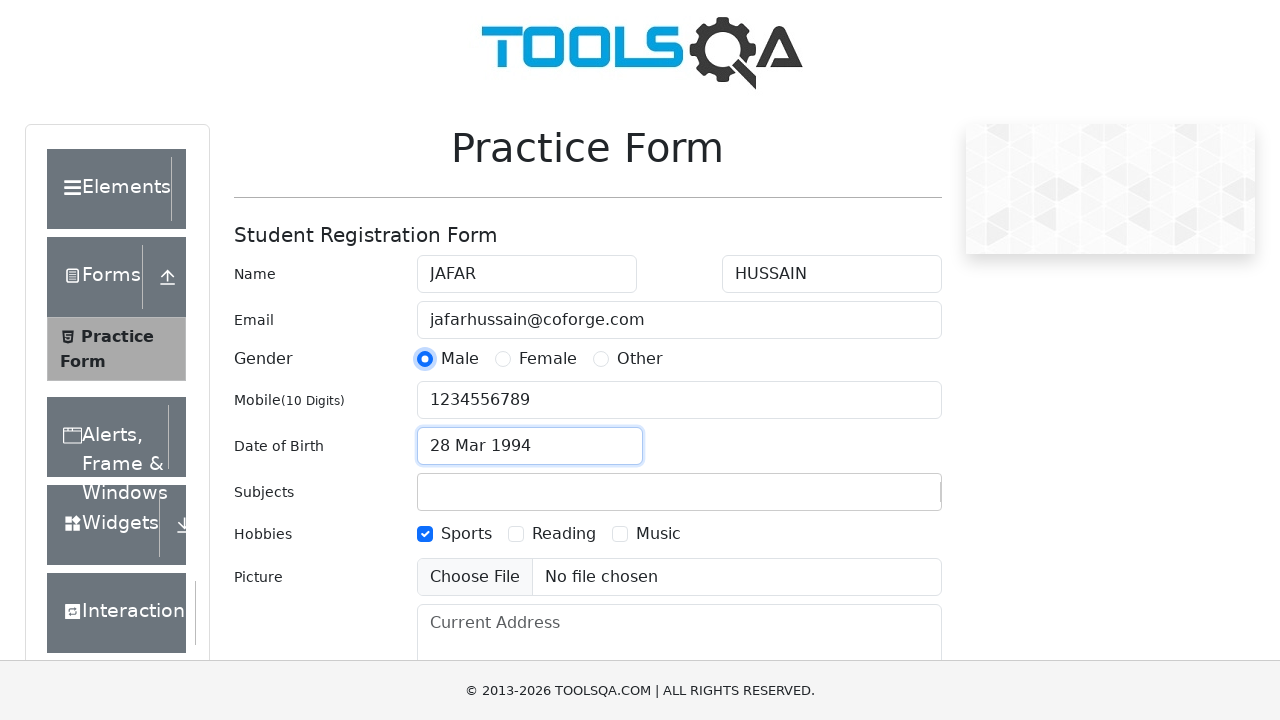

Clicked subjects field to add first subject at (679, 492) on .subjects-auto-complete__value-container
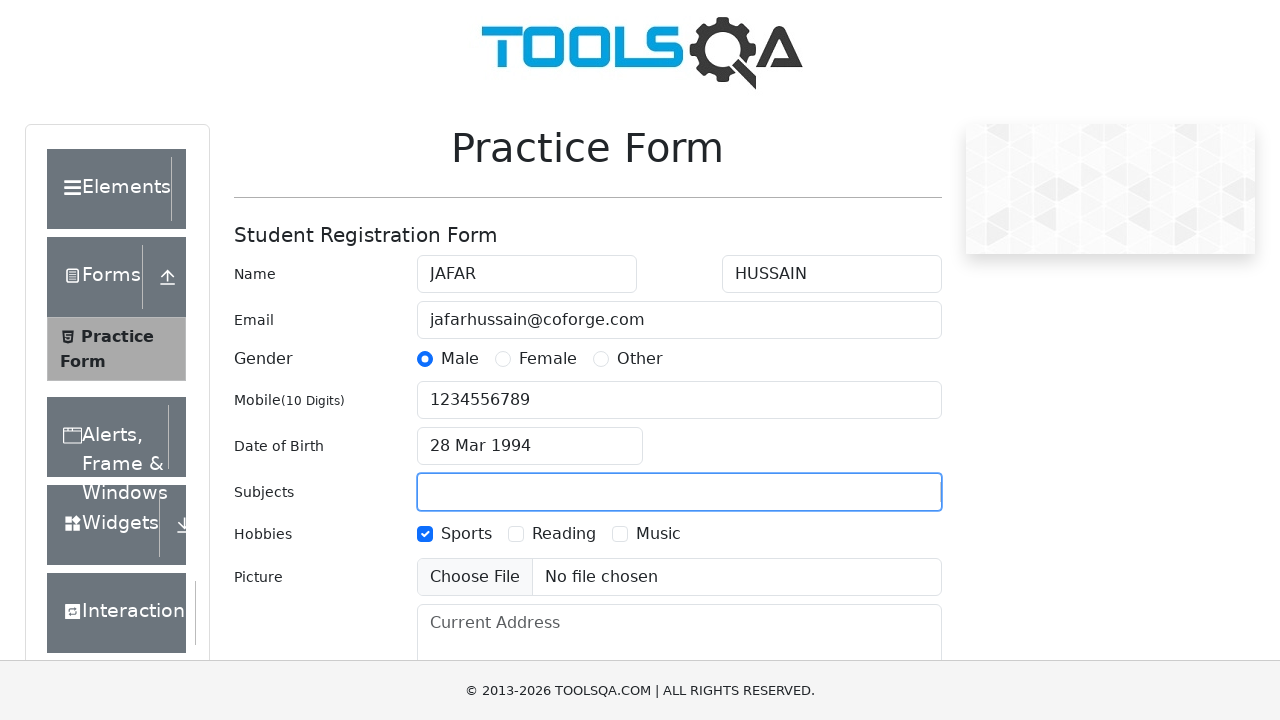

Typed 'Maths' in subjects field
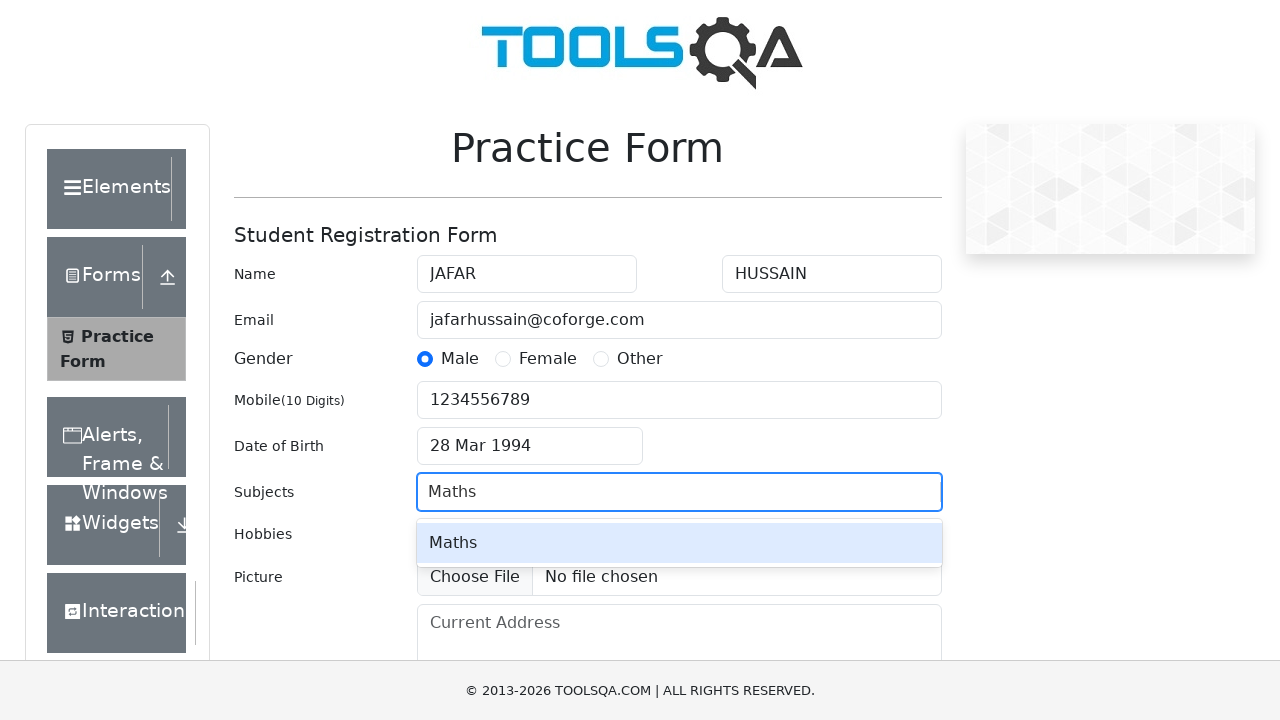

Pressed Enter to confirm 'Maths' subject
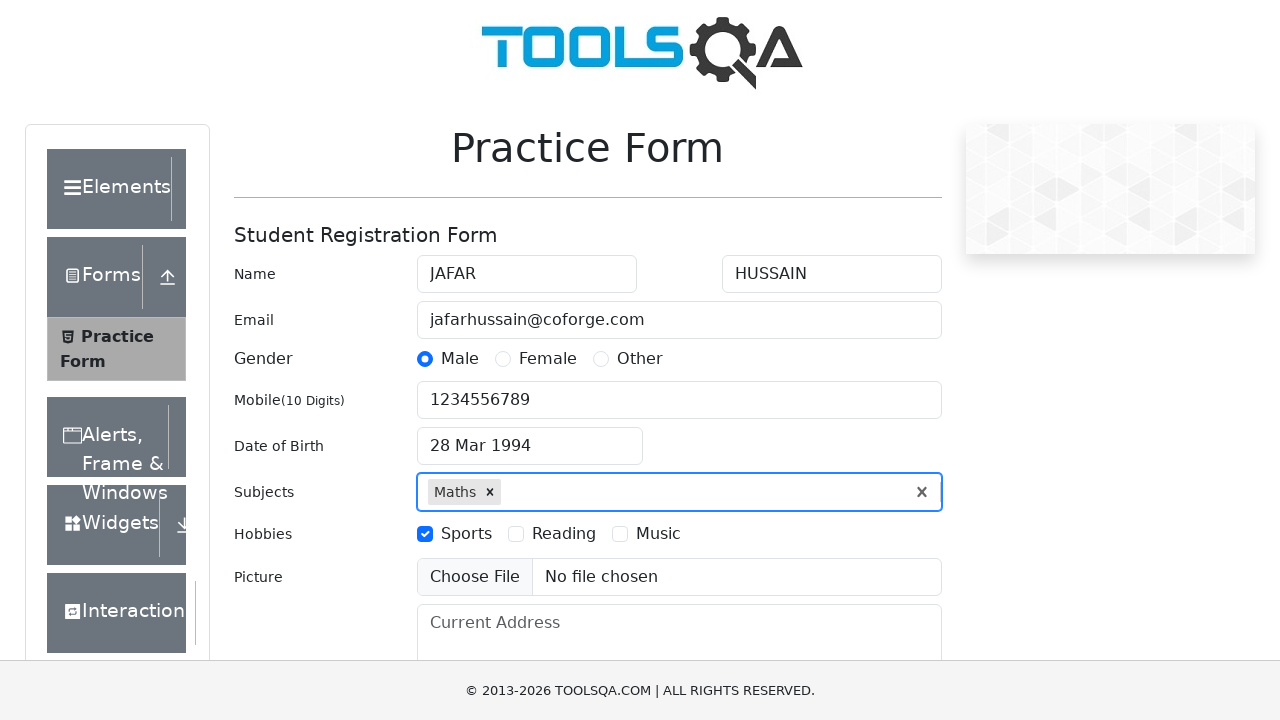

Clicked subjects field to add second subject at (661, 492) on .subjects-auto-complete__value-container
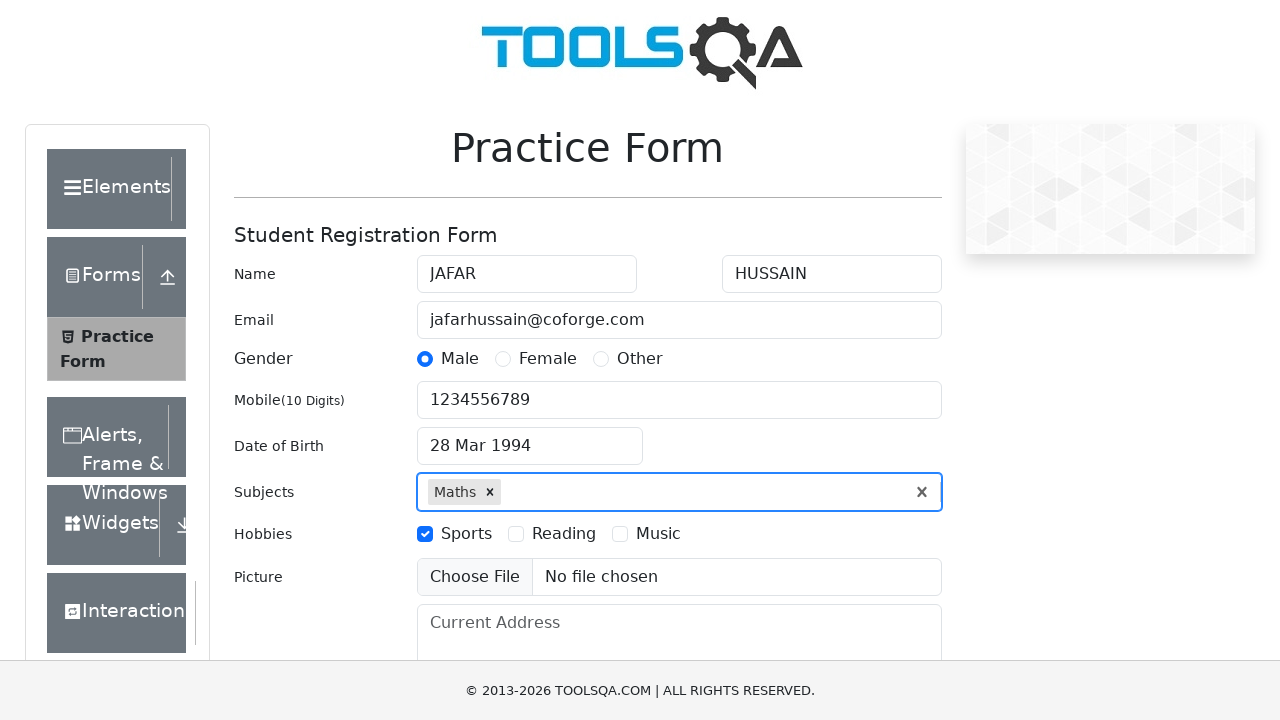

Typed 'Hindi' in subjects field
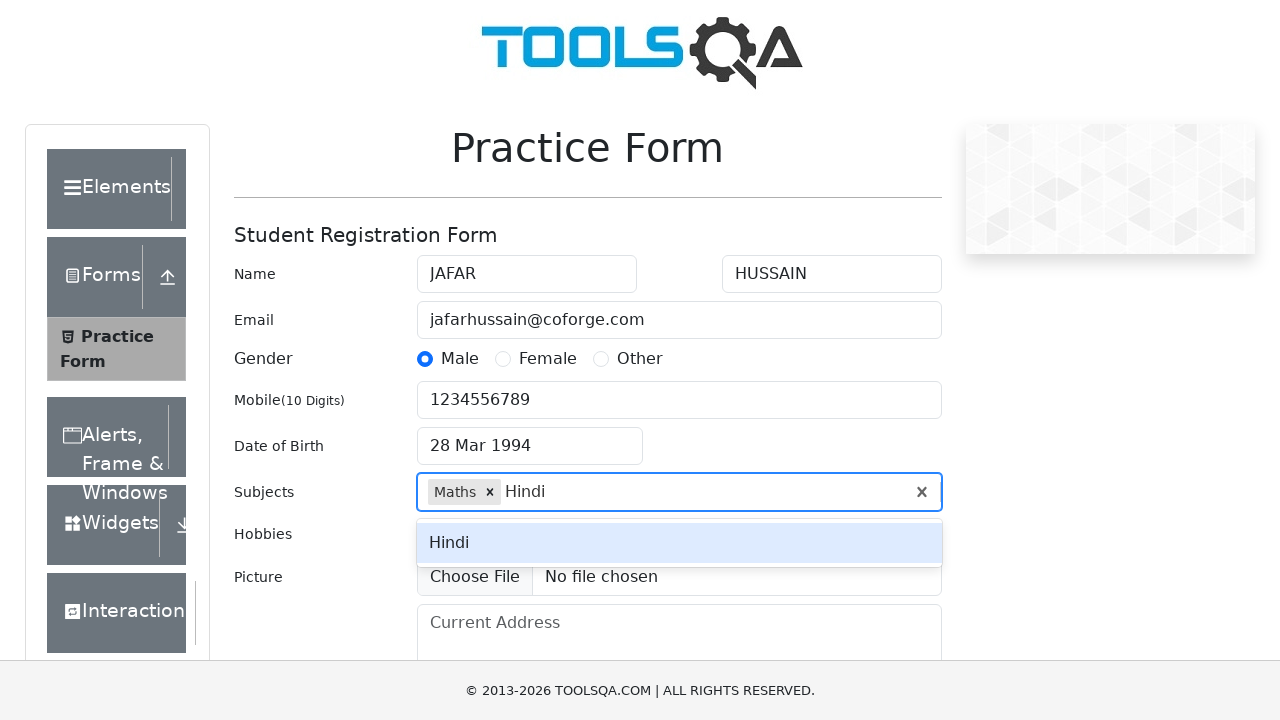

Pressed Enter to confirm 'Hindi' subject
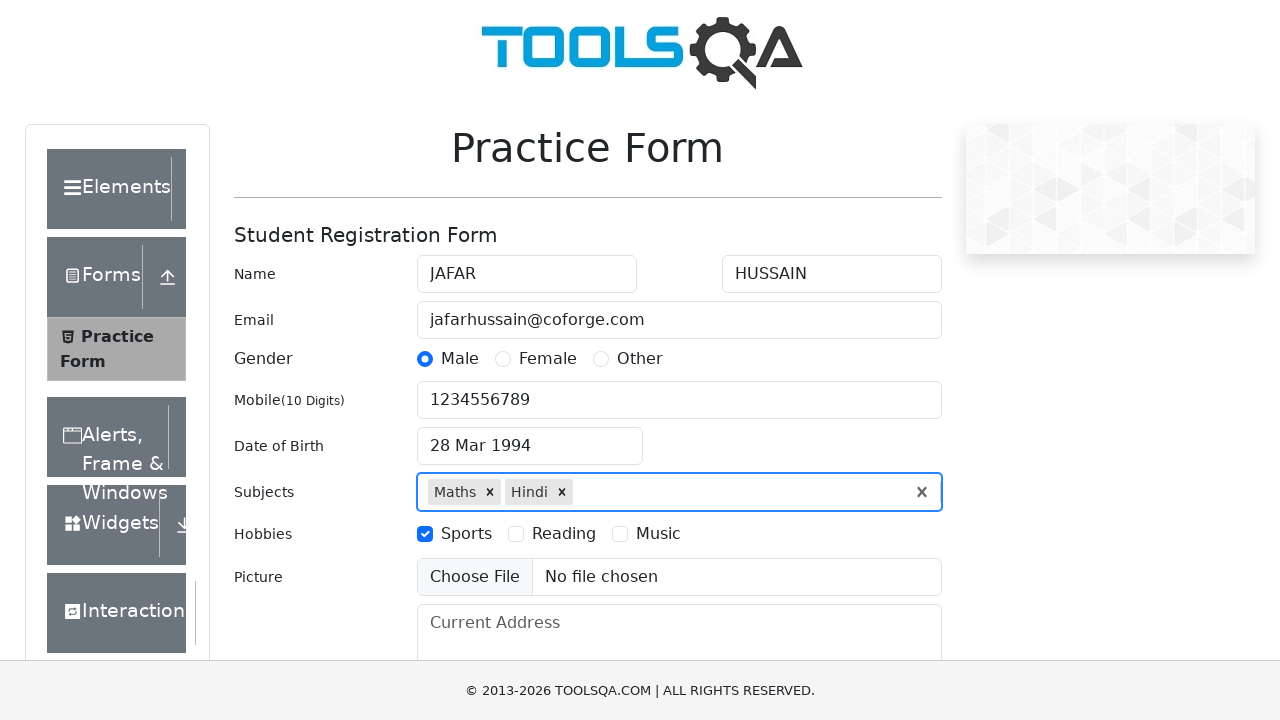

Filled current address field with 'MP' on #currentAddress
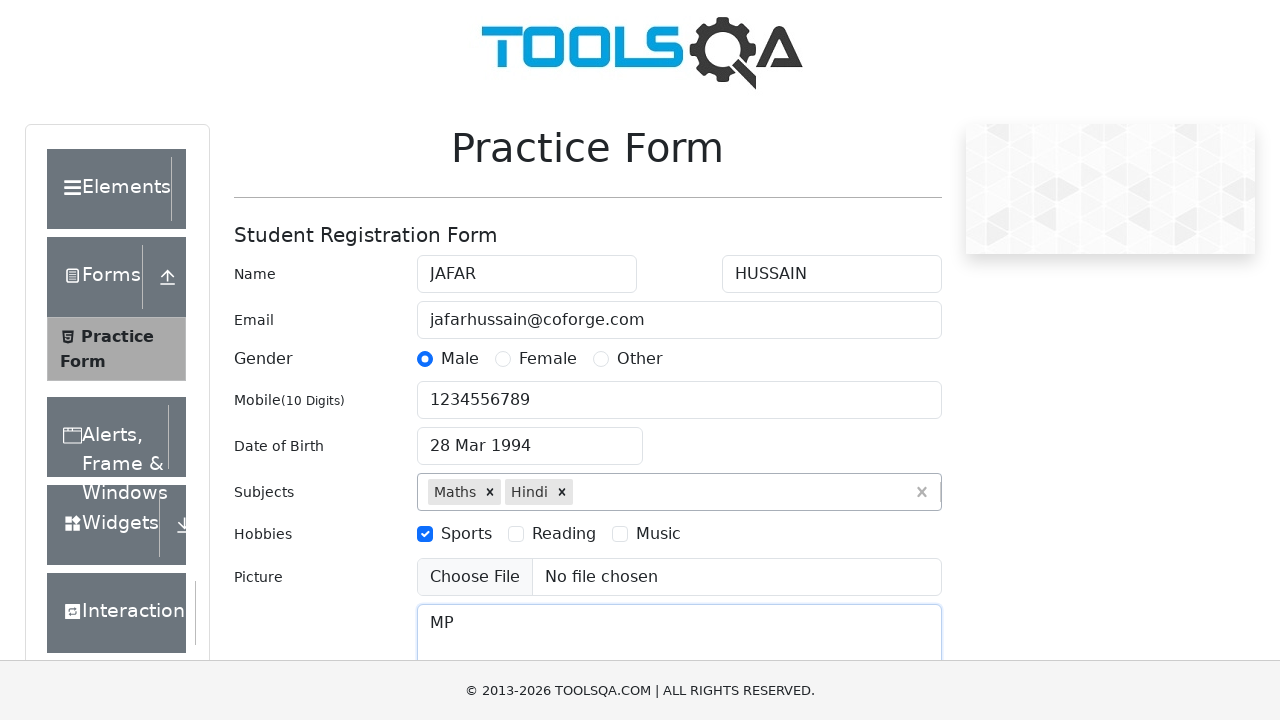

Clicked state dropdown to open at (527, 437) on #state
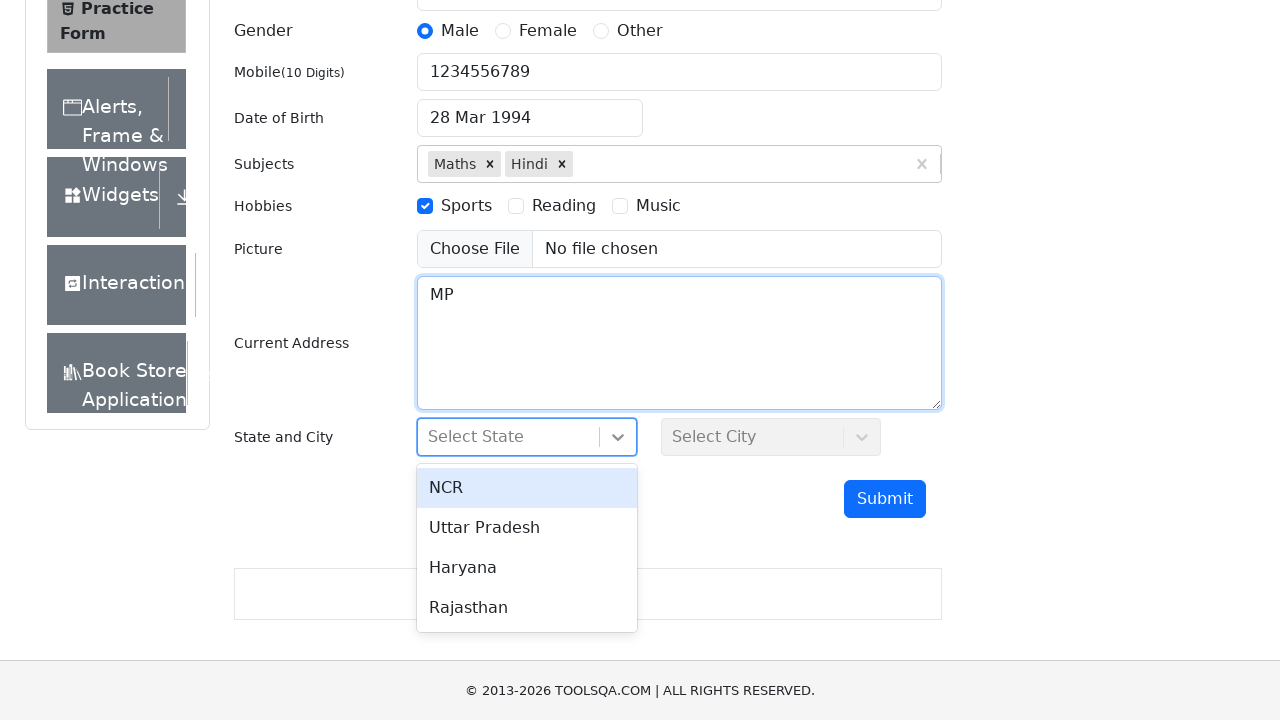

Selected 'NCR' from state dropdown at (527, 488) on xpath=//div[@id='state']//div[contains(text(),'NCR')]
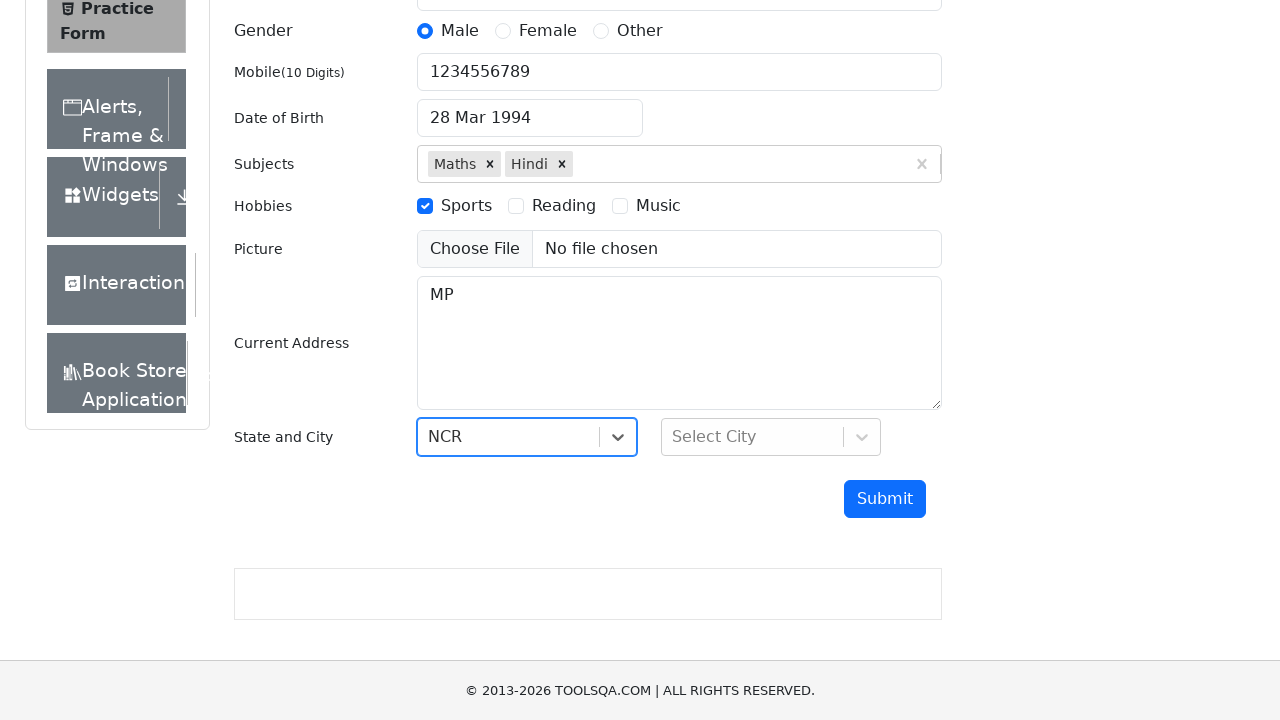

Clicked city dropdown to open at (771, 437) on #city
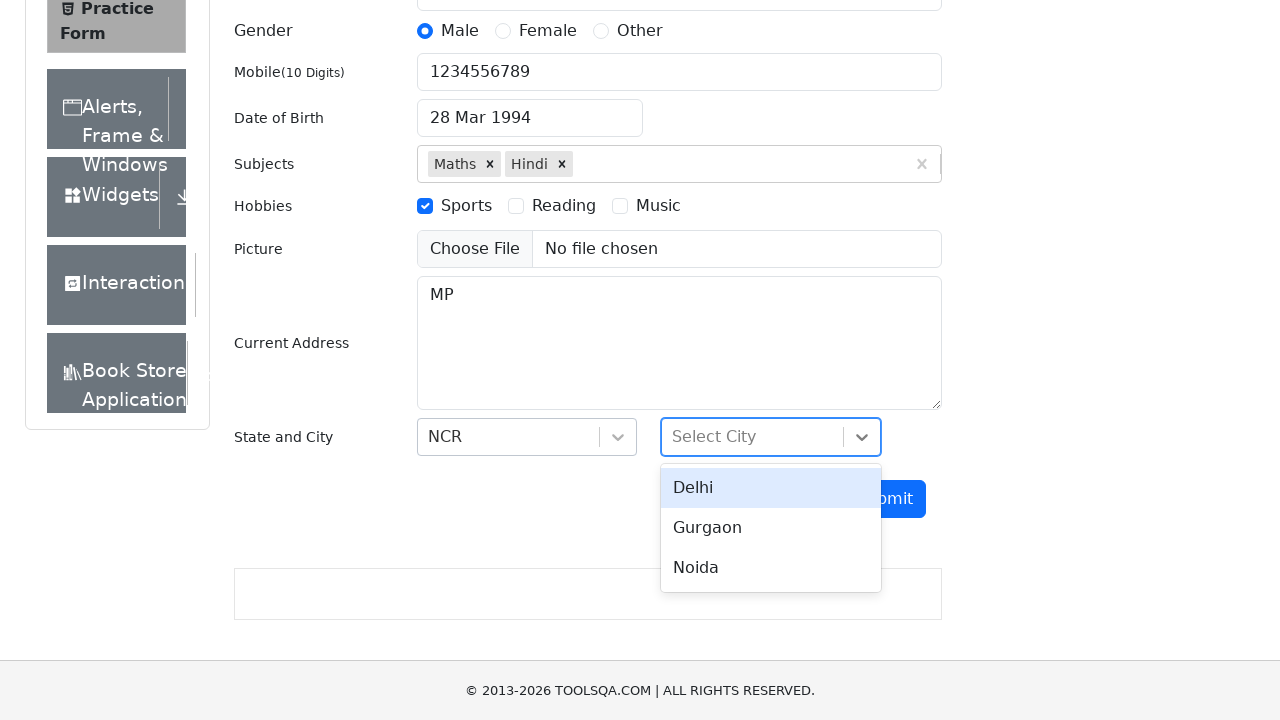

Selected 'Delhi' from city dropdown at (771, 488) on xpath=//div[@id='city']//div[contains(text(),'Delhi')]
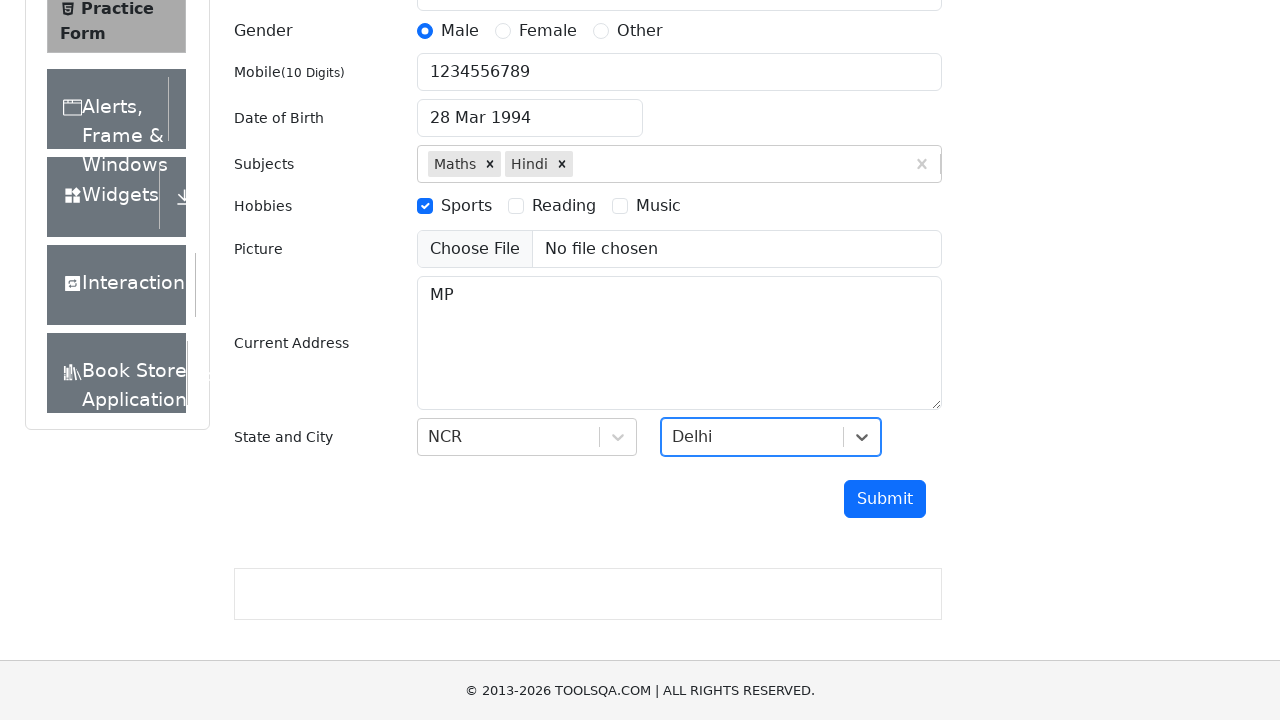

Clicked form submit button at (885, 499) on #submit
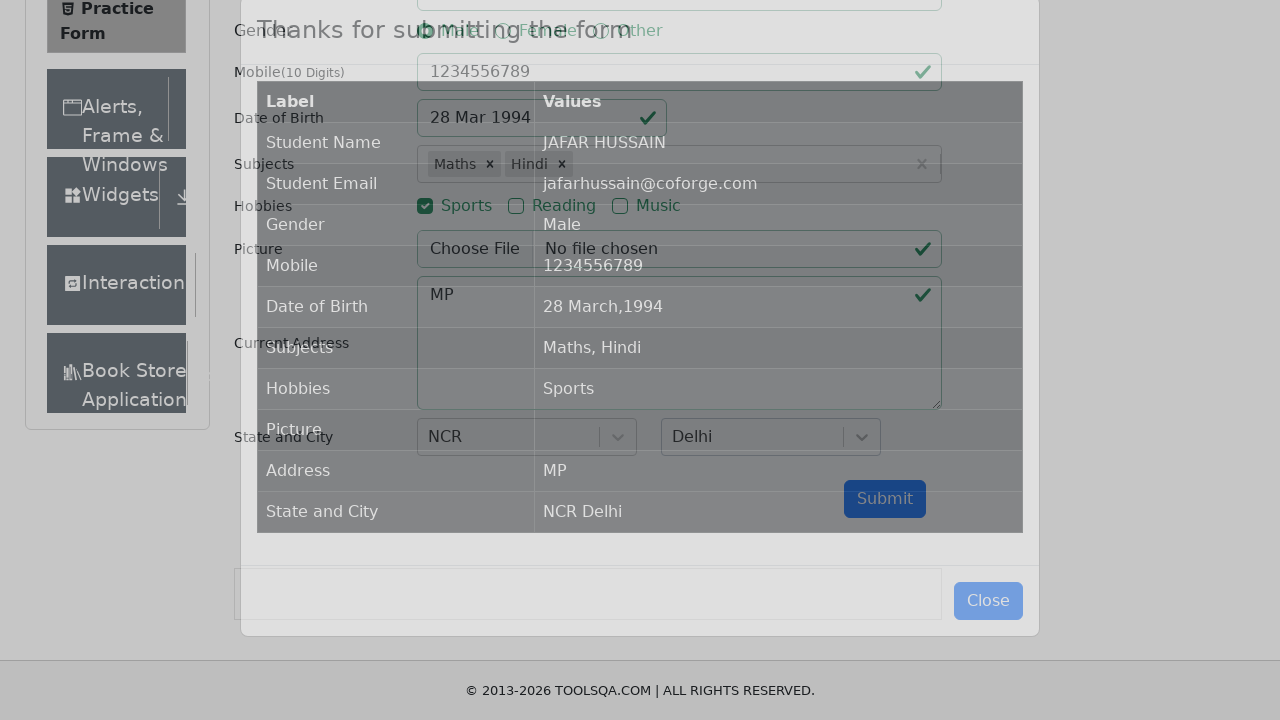

Form submission confirmed - modal appeared
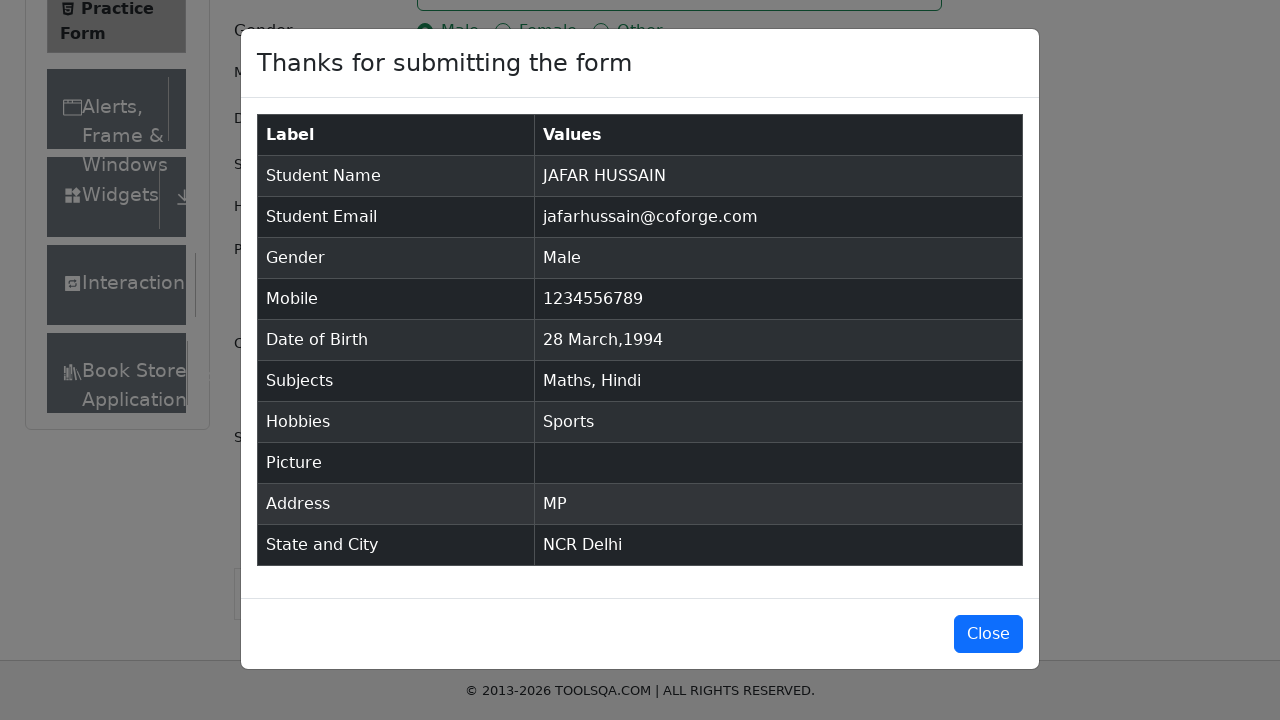

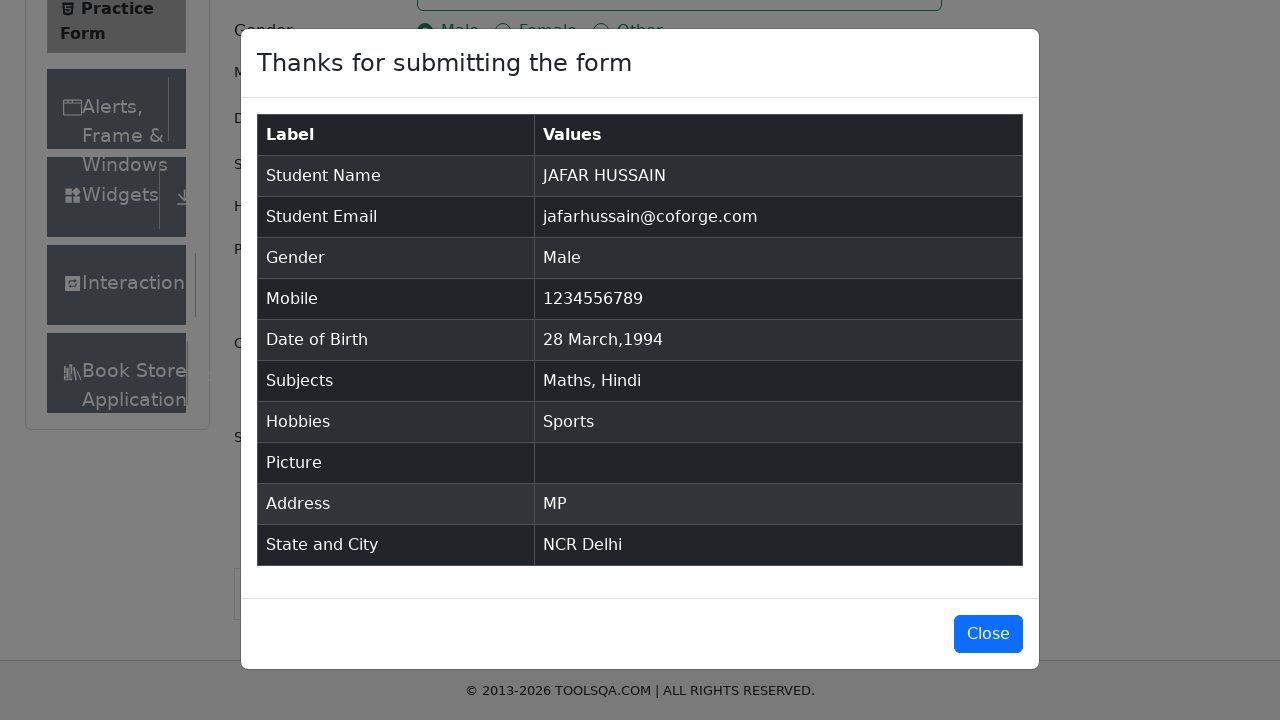